Navigates to the SpiceJet booking website and maximizes the browser window. The original script captures a screenshot, but the core automation is simply loading the page.

Starting URL: https://book.spicejet.com/

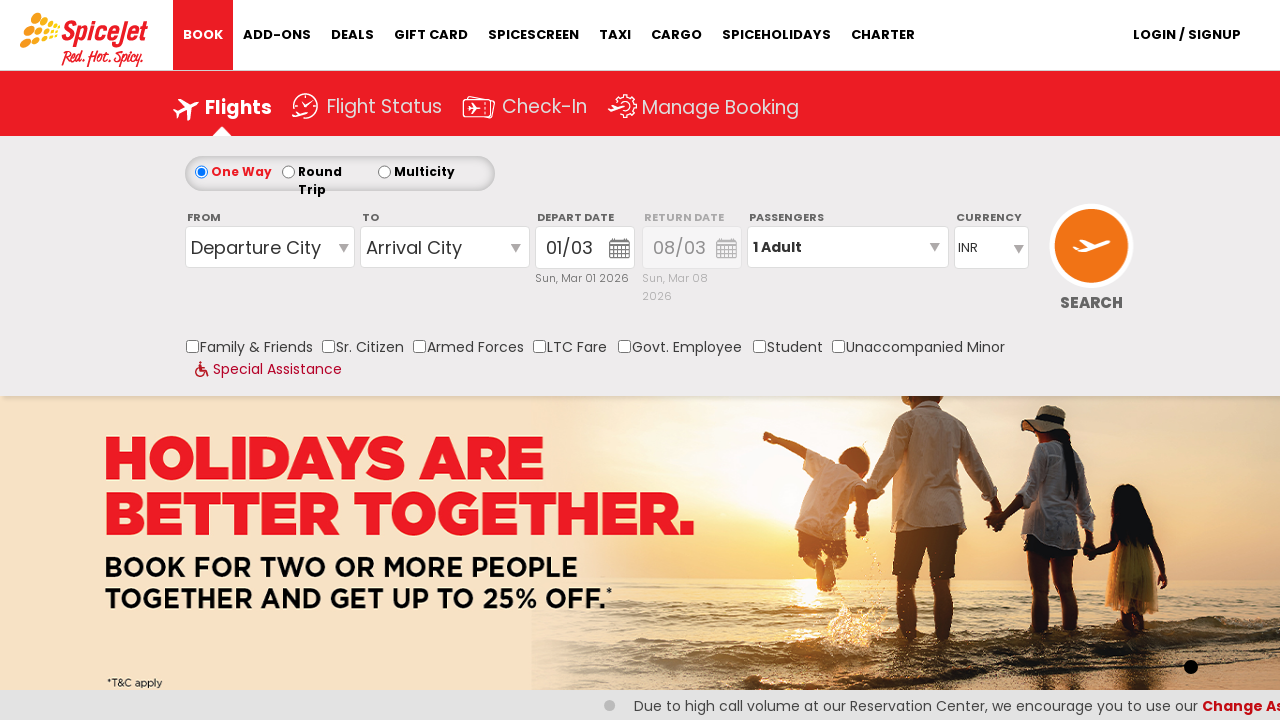

Waited for page to reach domcontentloaded state
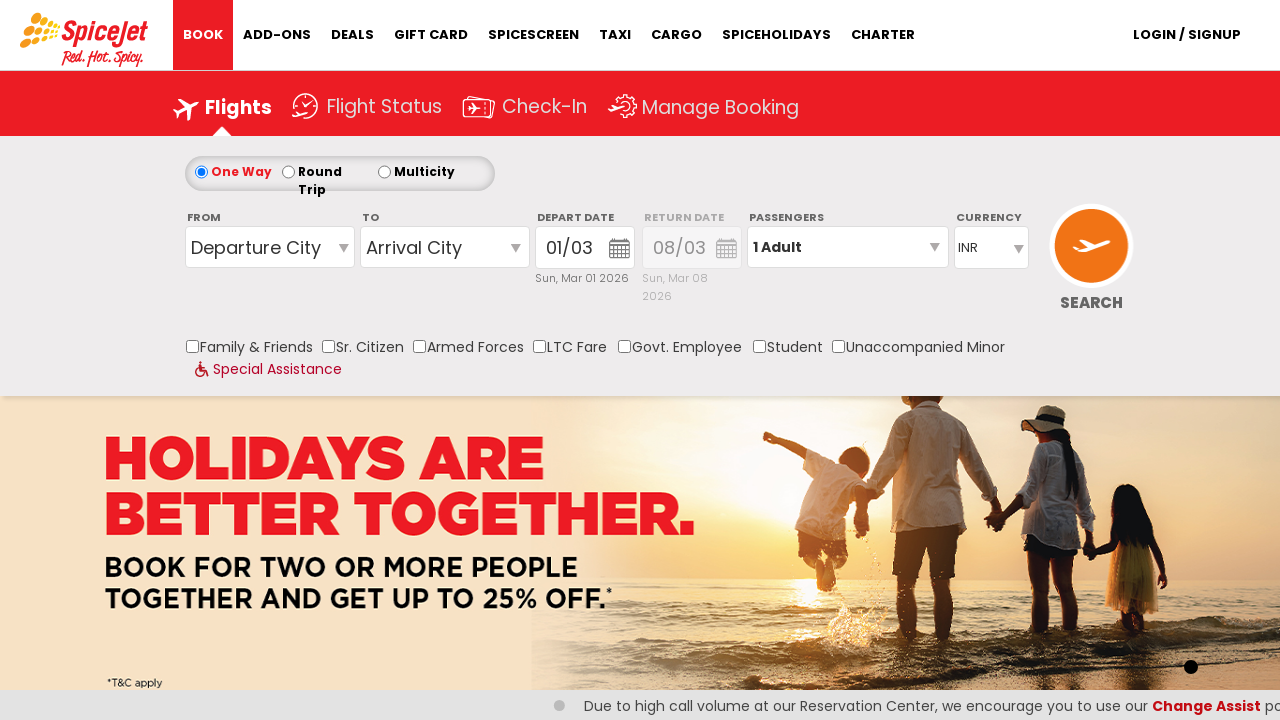

Waited for body element to be visible
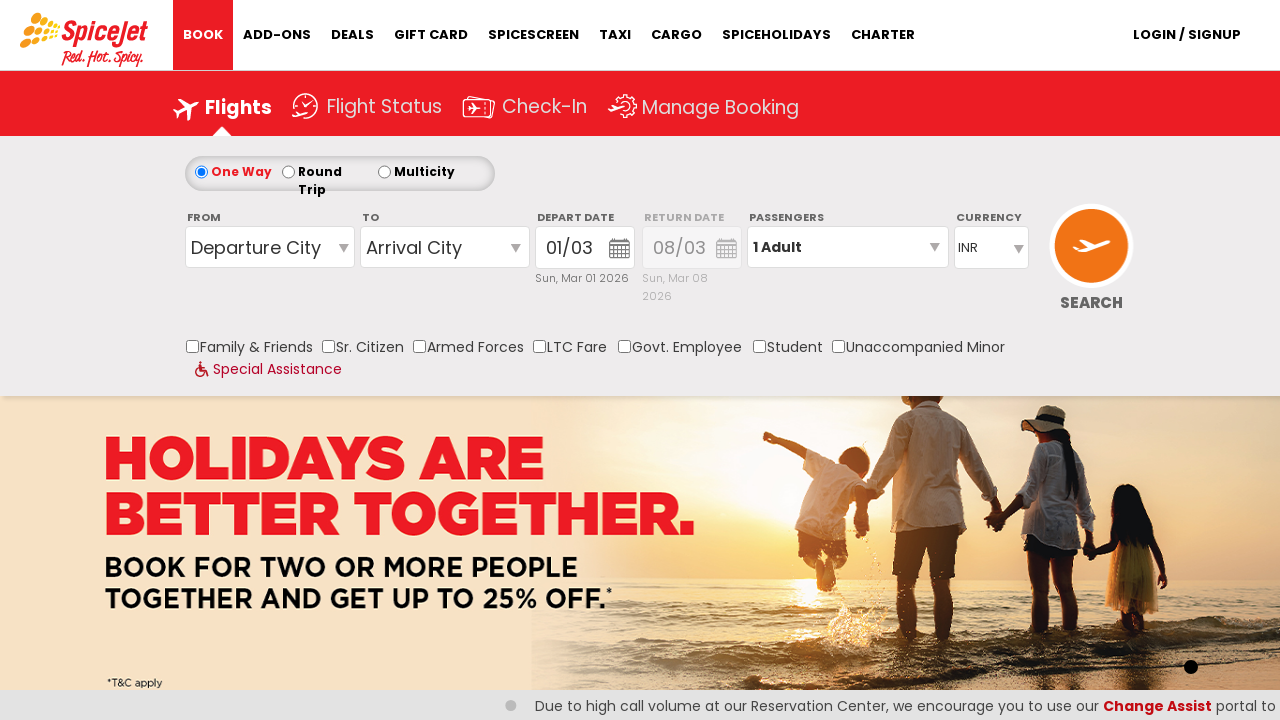

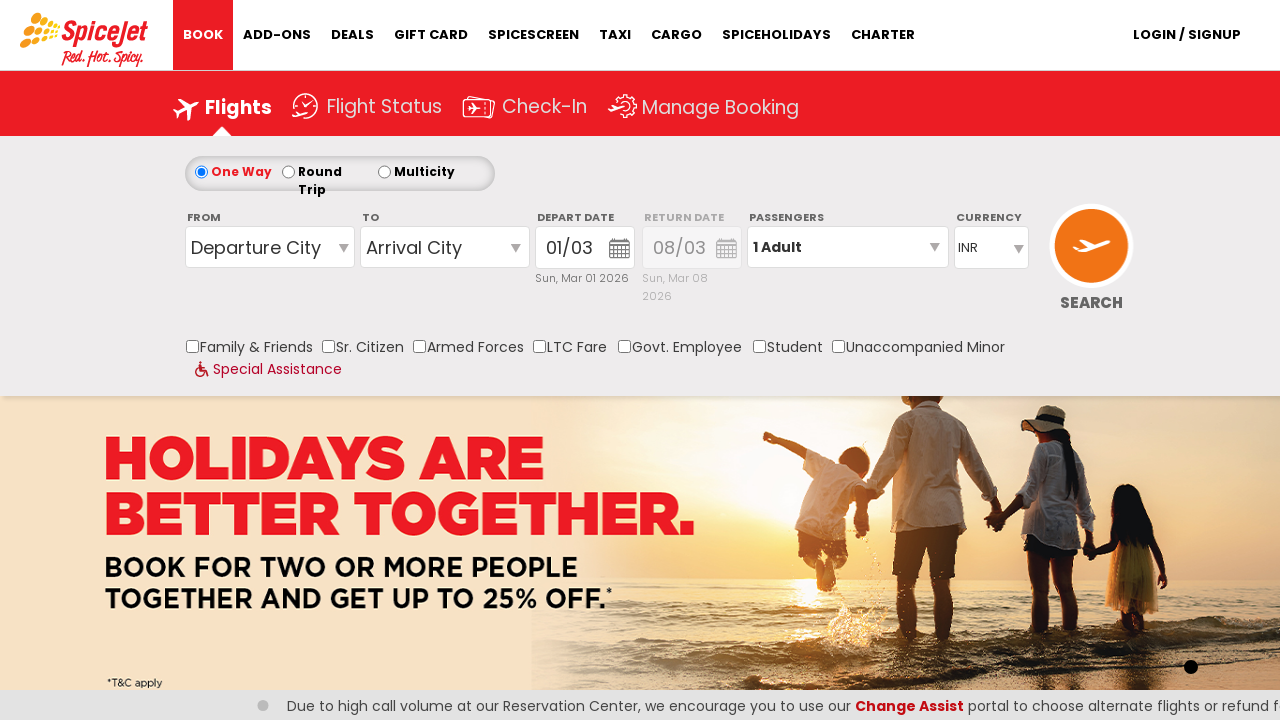